Tests date picker functionality by selecting a specific year (1999), month (January), and day (3rd) using dropdown selects and date picker controls.

Starting URL: https://demoqa.com/date-picker

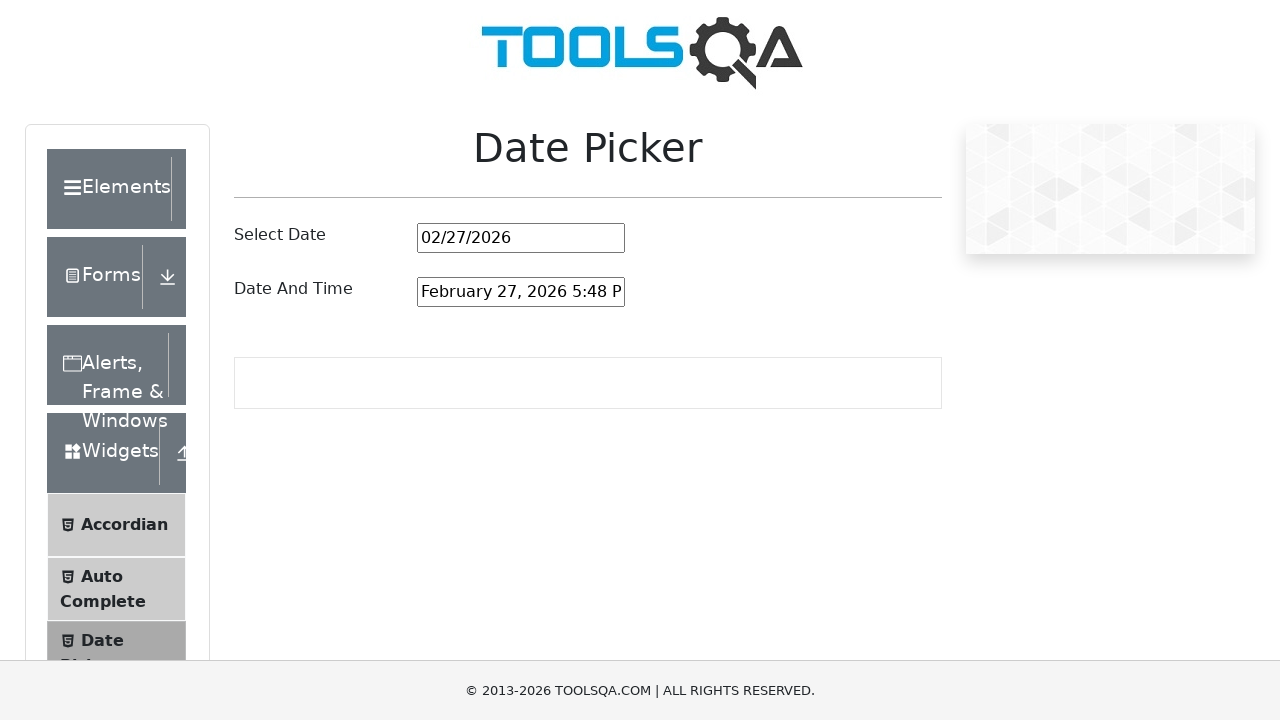

Clicked on date picker input to open it at (521, 238) on #datePickerMonthYearInput
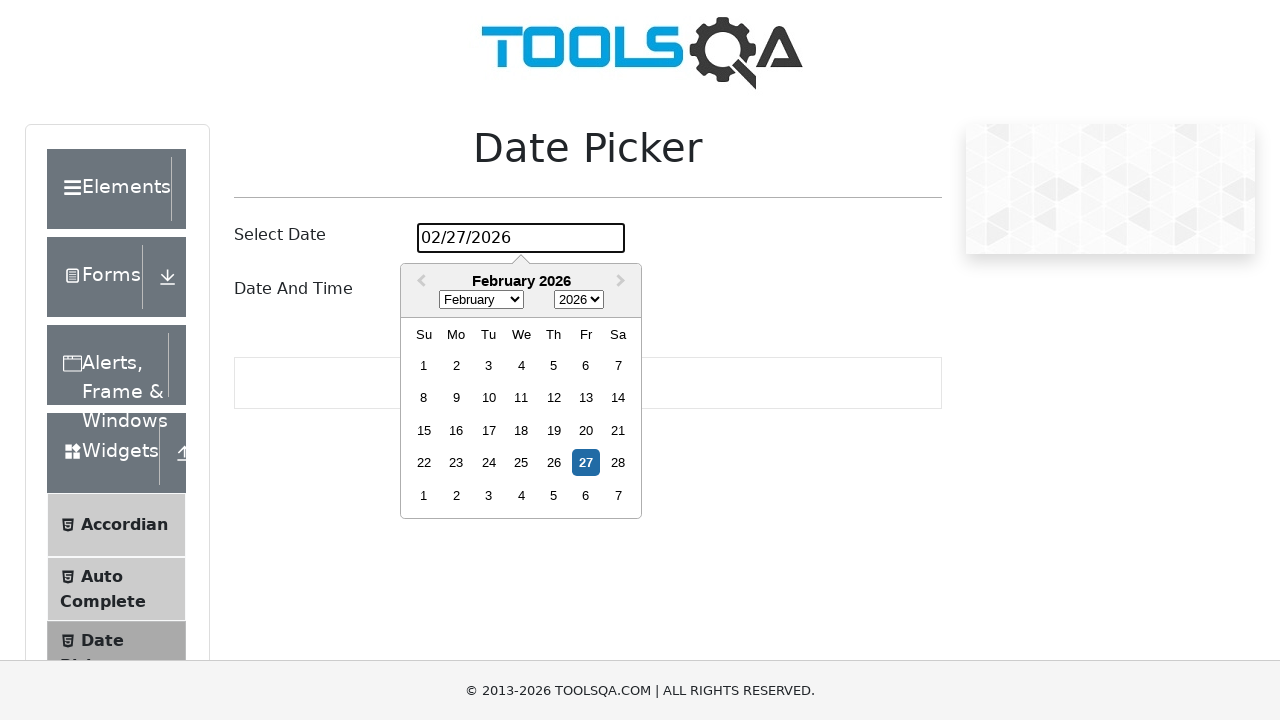

Selected year 1999 from the year dropdown on .react-datepicker__year-select
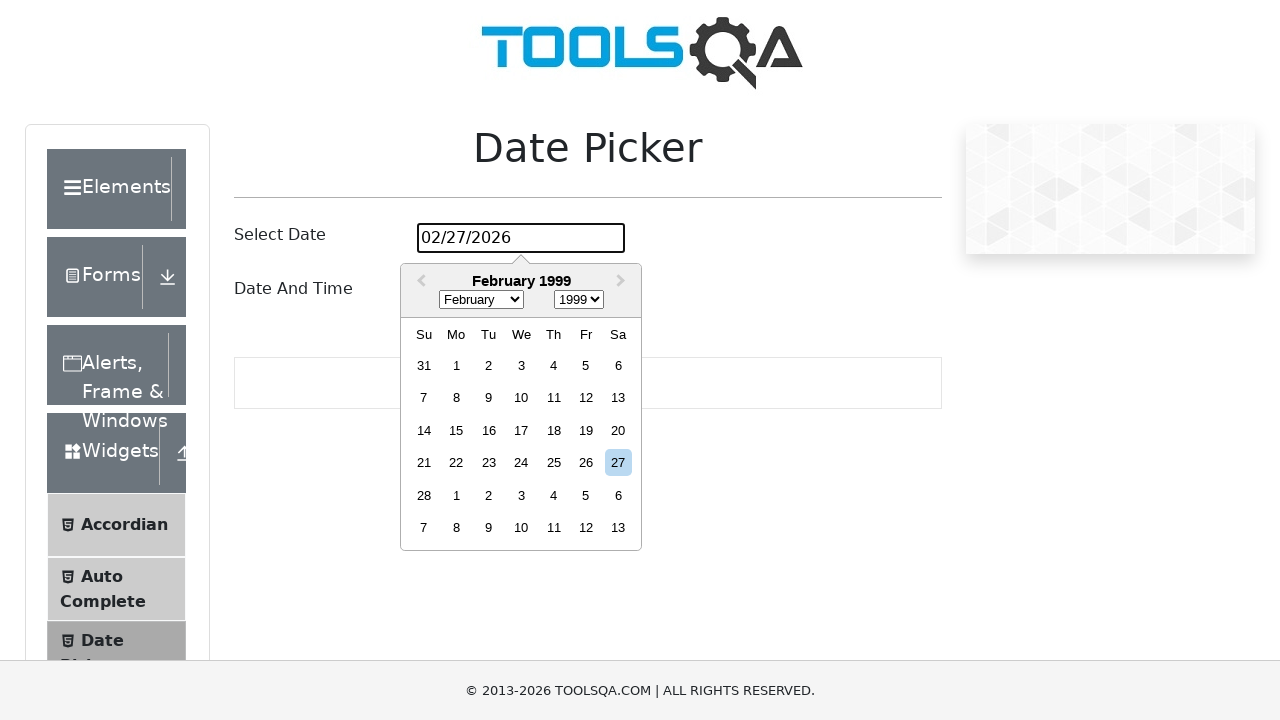

Clicked on date picker input again to ensure it's open at (521, 238) on #datePickerMonthYearInput
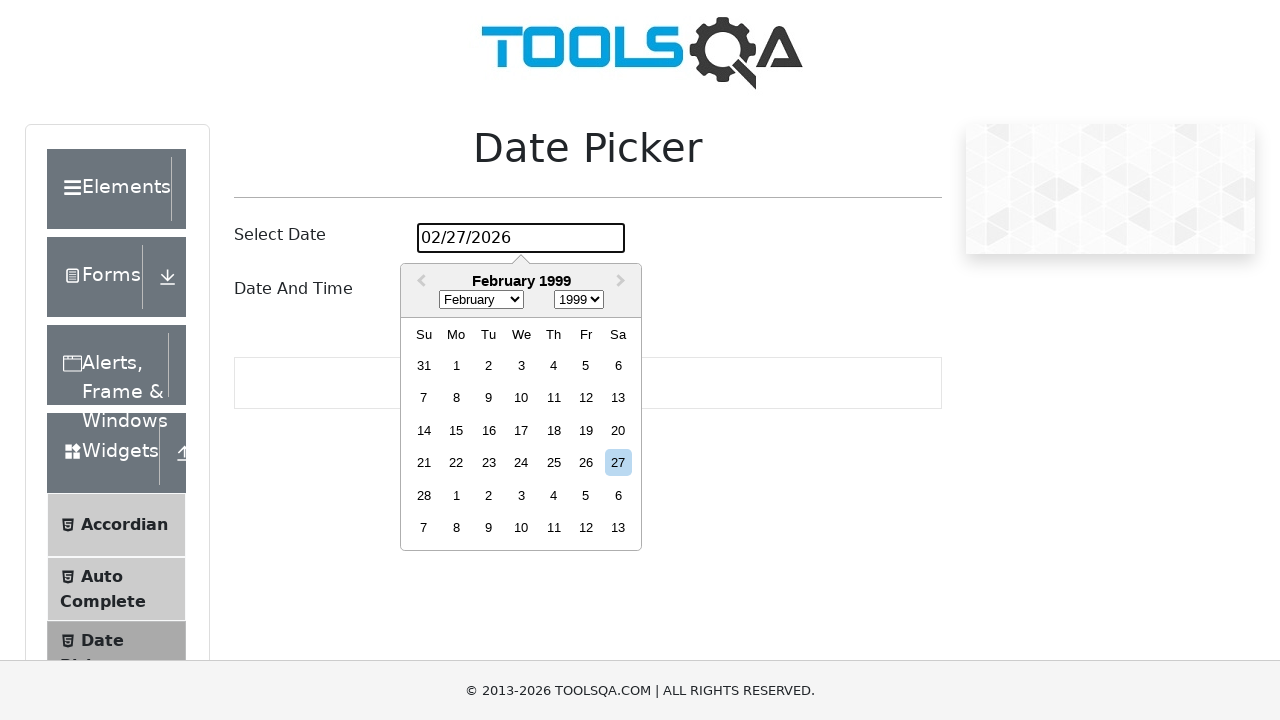

Selected January (month 0) from the month dropdown on .react-datepicker__month-select
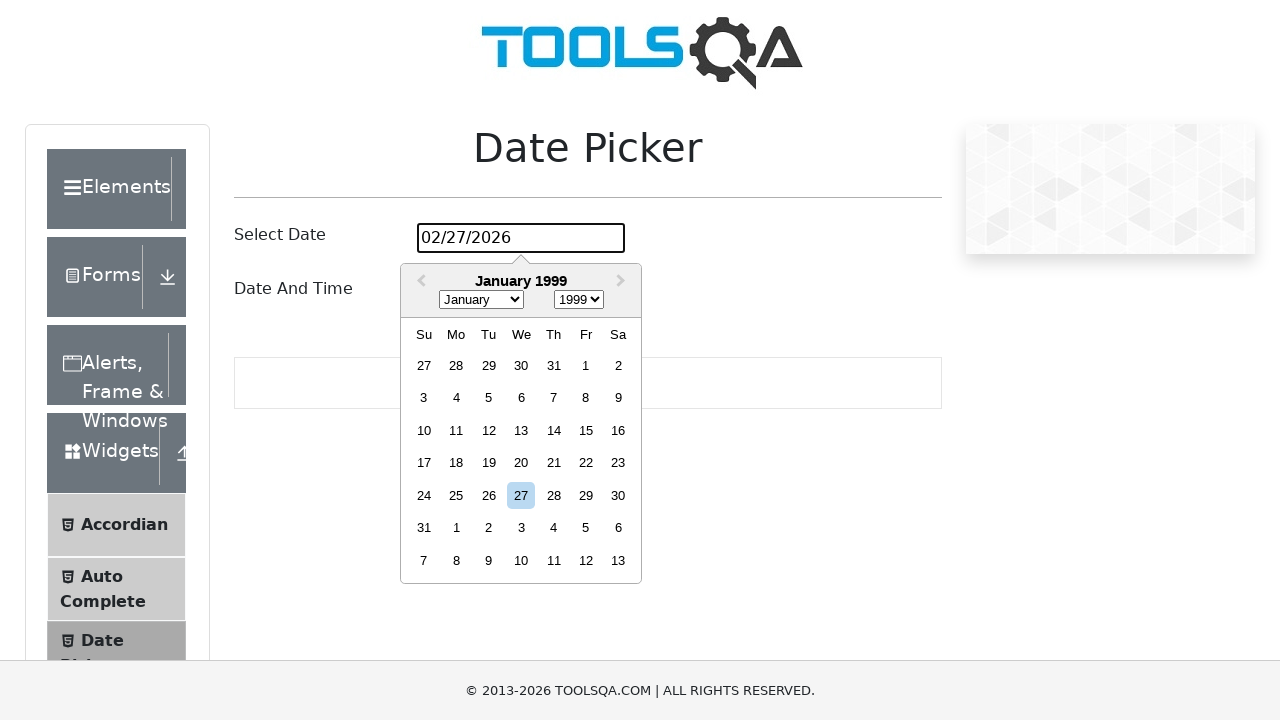

Clicked on date picker input again at (521, 238) on #datePickerMonthYearInput
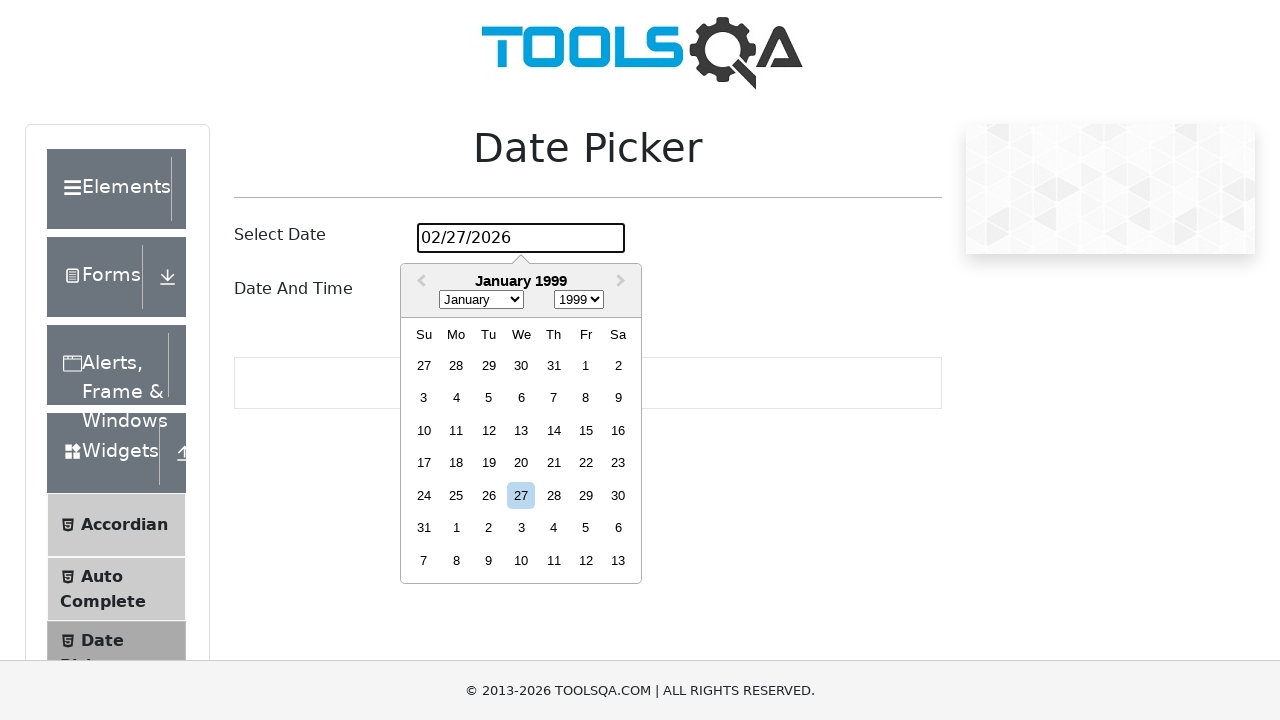

Selected January 3rd, 1999 from the date picker at (424, 398) on [aria-label='Choose Sunday, January 3rd, 1999']
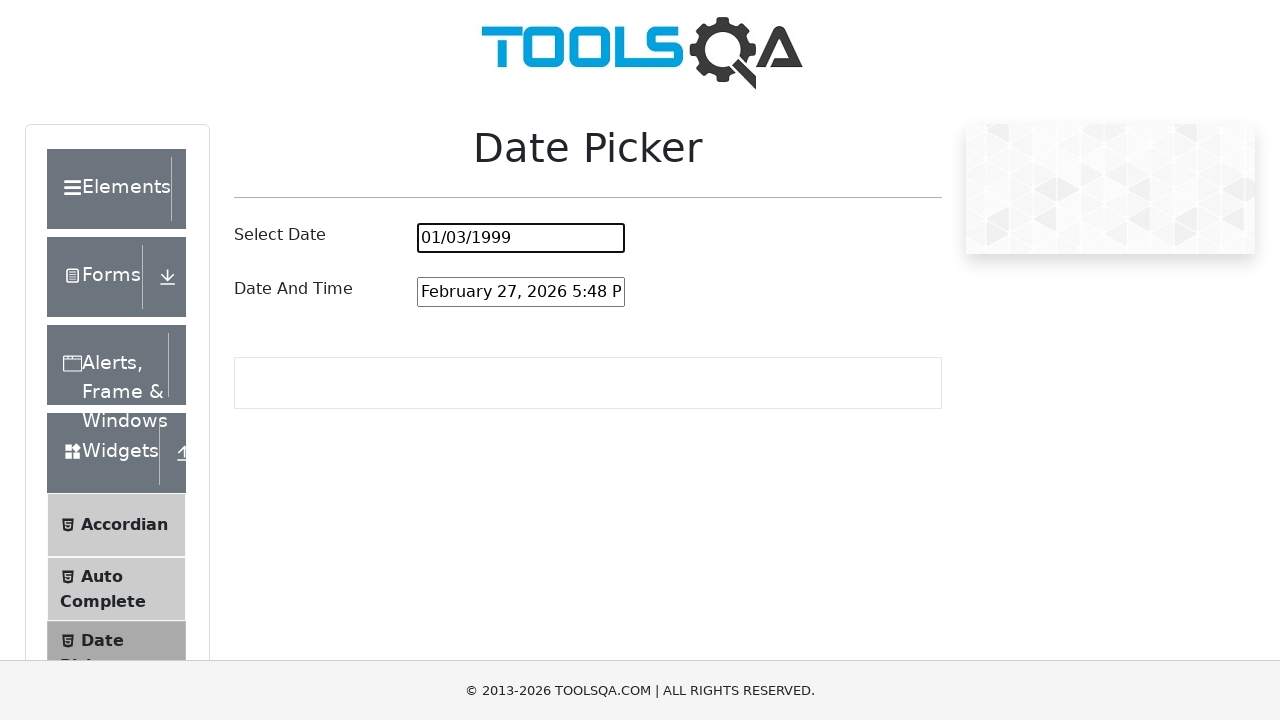

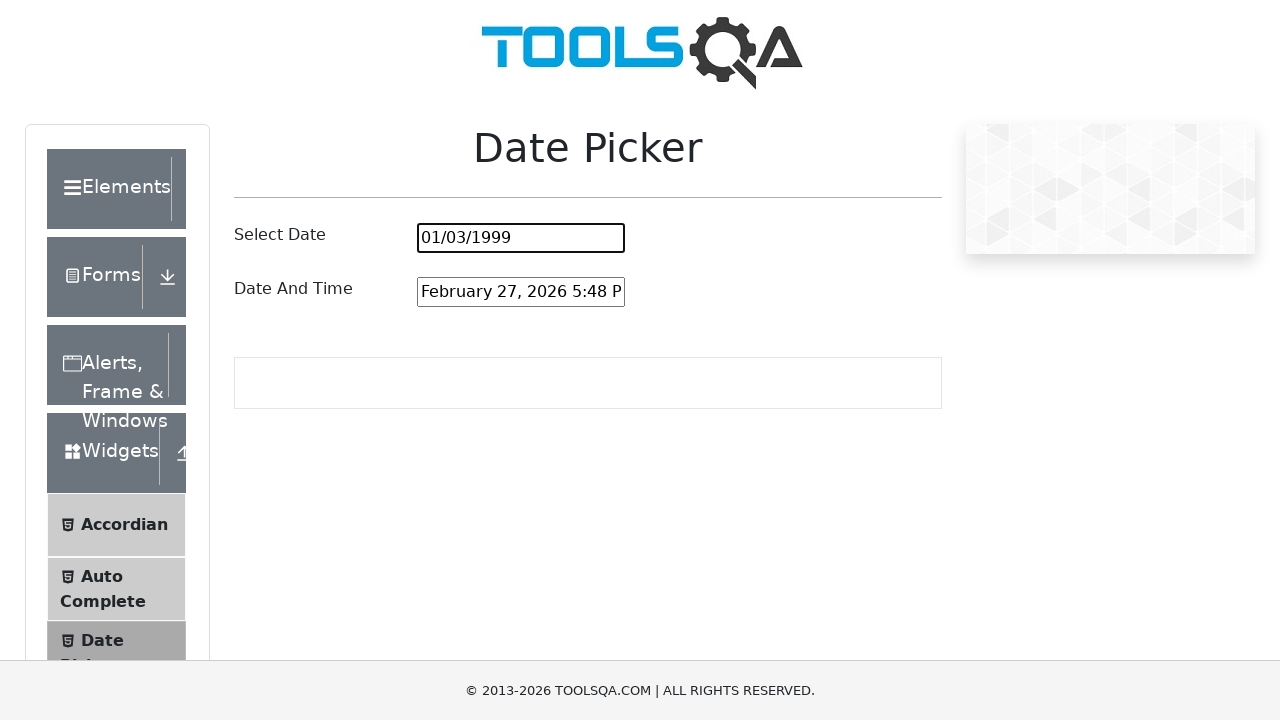